Tests a slow calculator web application by entering a delay value, performing an addition operation (7 + 8), and verifying the result equals 15 after waiting for the calculation to complete.

Starting URL: https://bonigarcia.dev/selenium-webdriver-java/slow-calculator.html

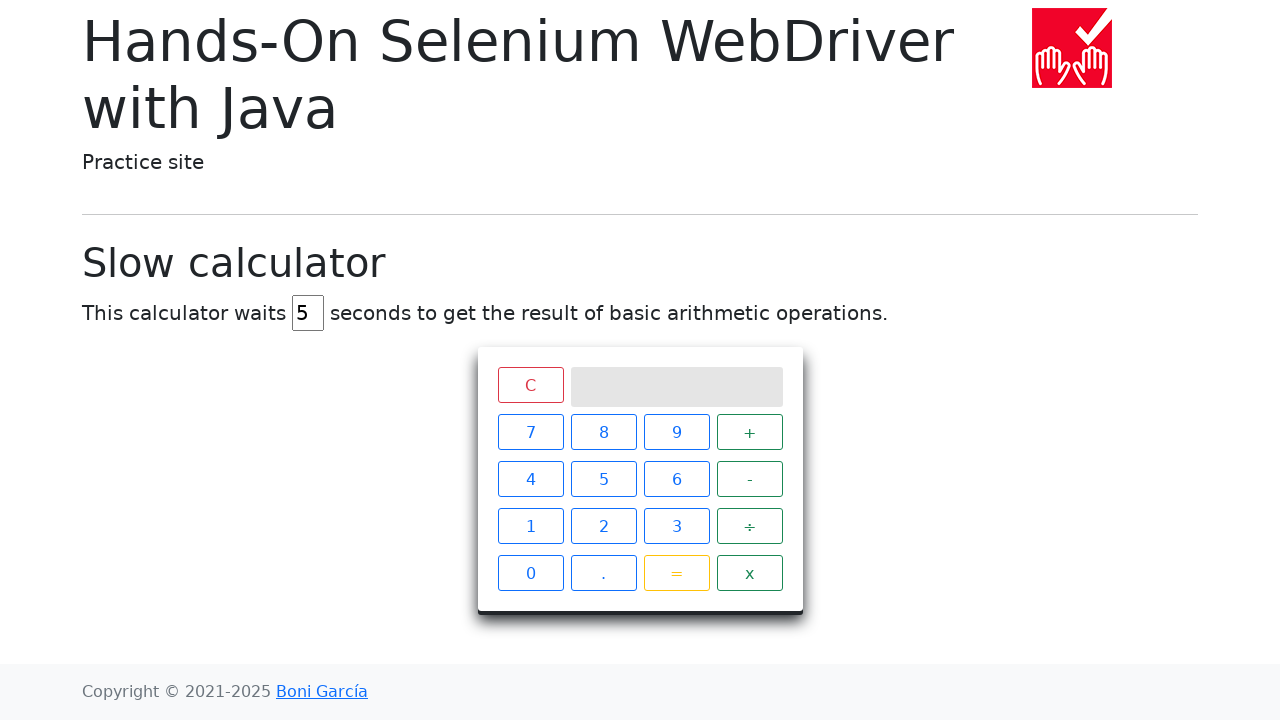

Entered delay value of 45 seconds on #delay
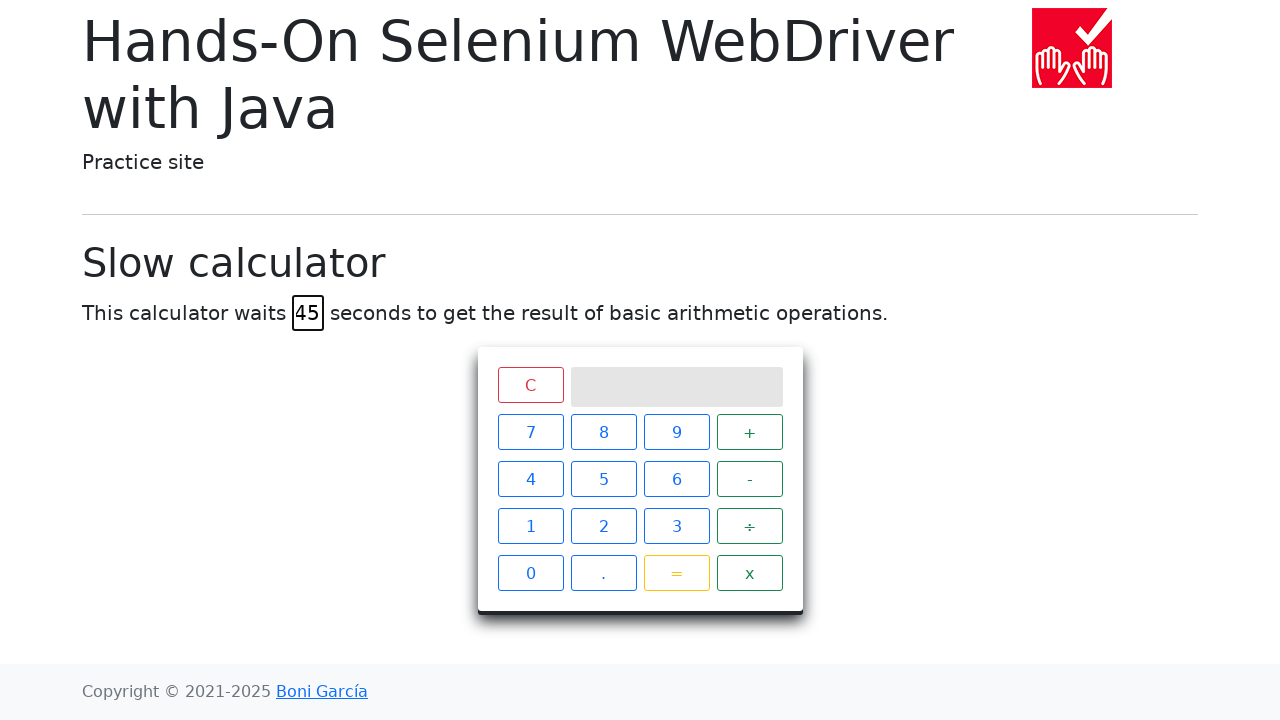

Clicked button 7 at (530, 432) on text=7
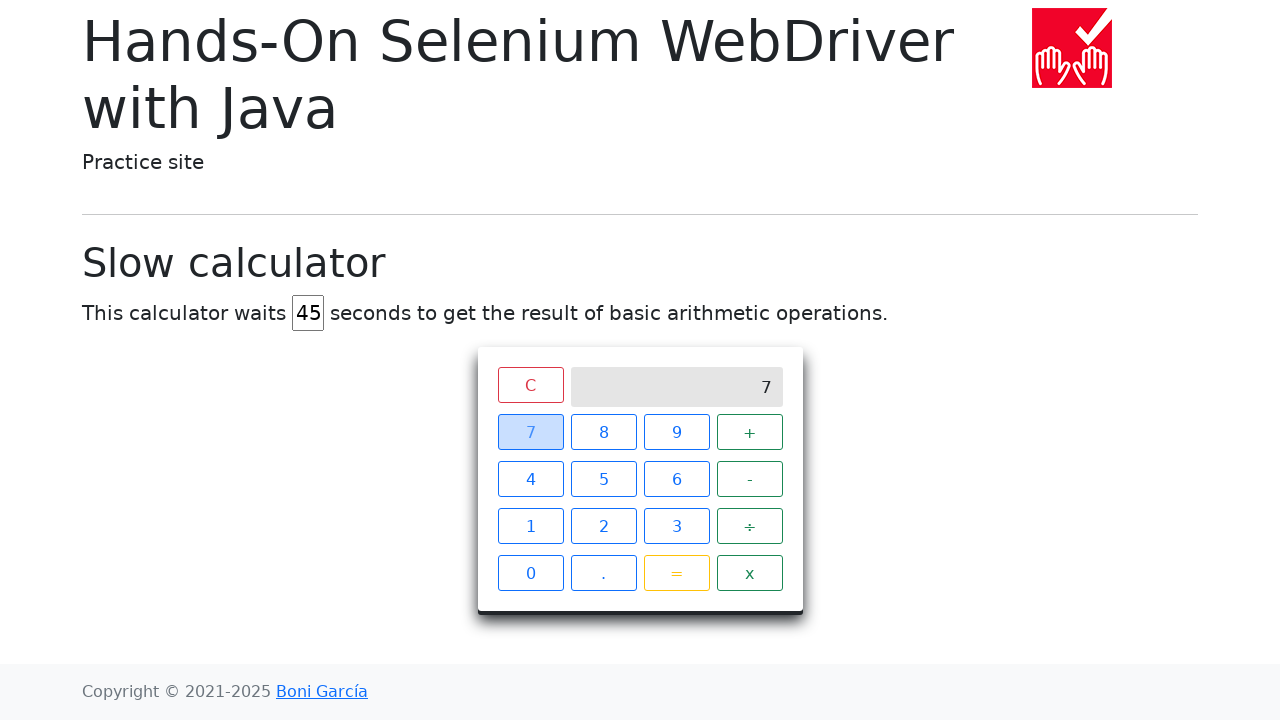

Clicked the + operator button at (750, 432) on text=+
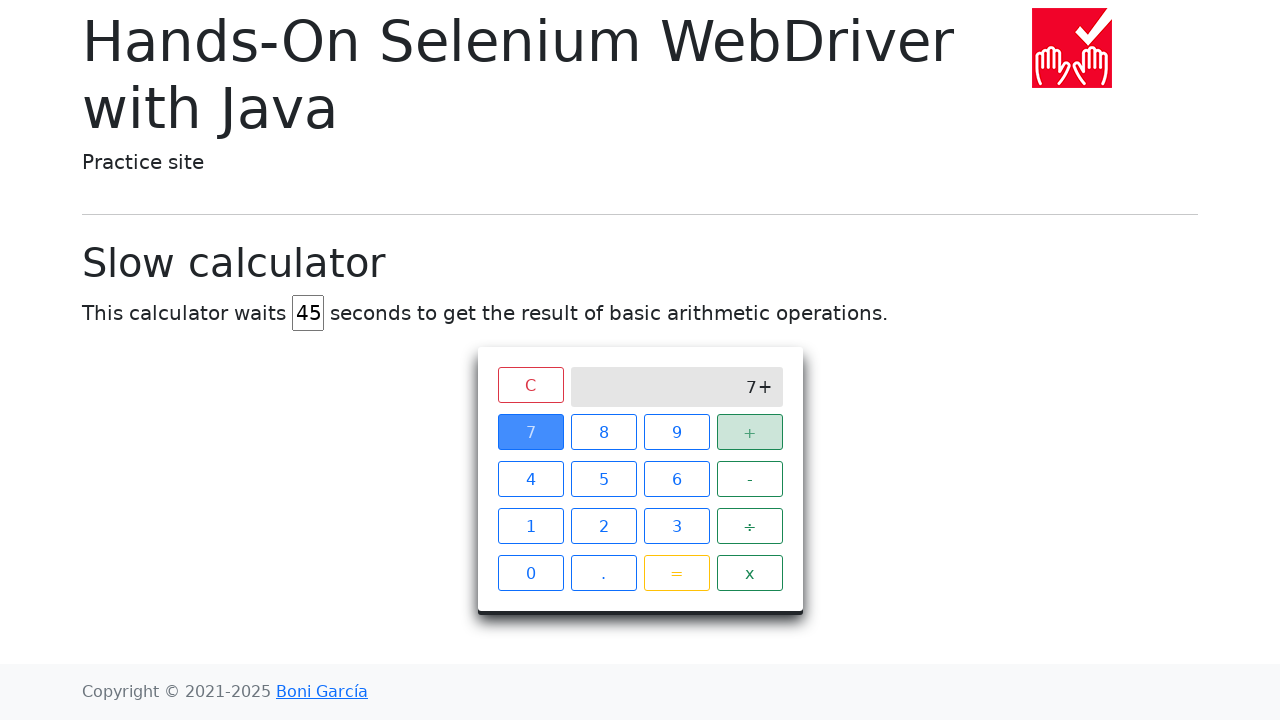

Clicked button 8 at (604, 432) on text=8
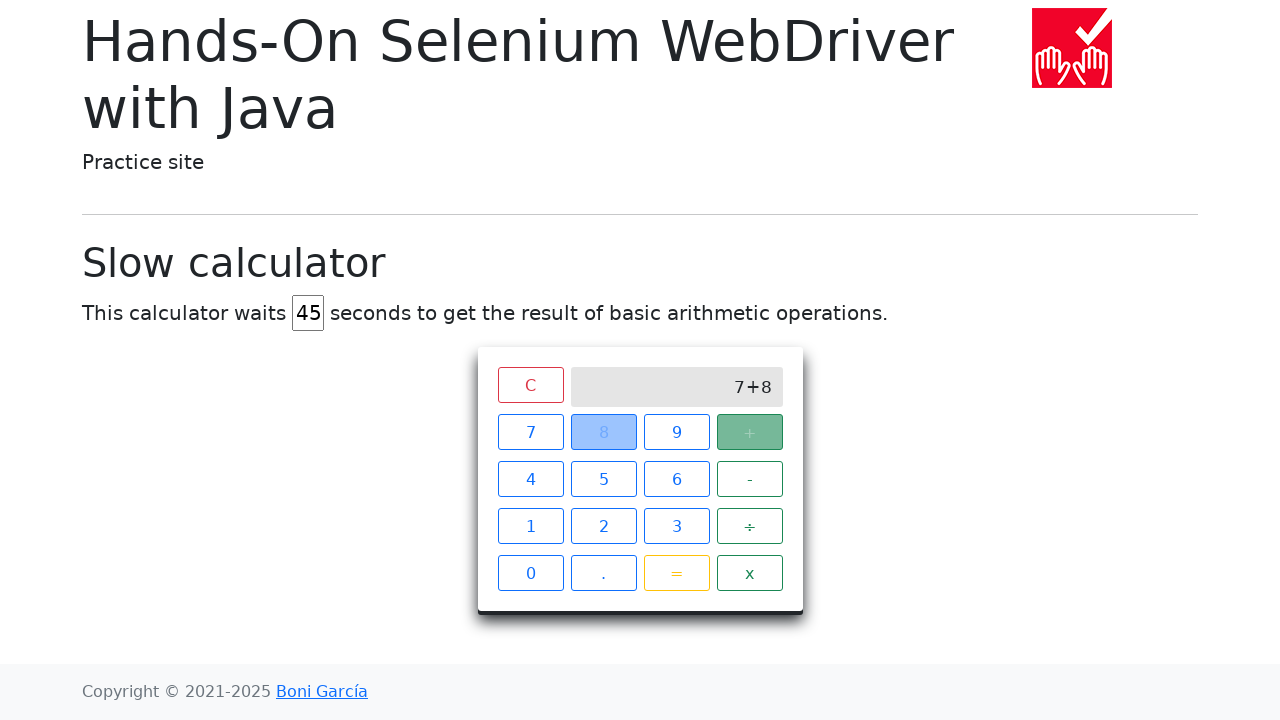

Clicked the equals button at (676, 573) on text==
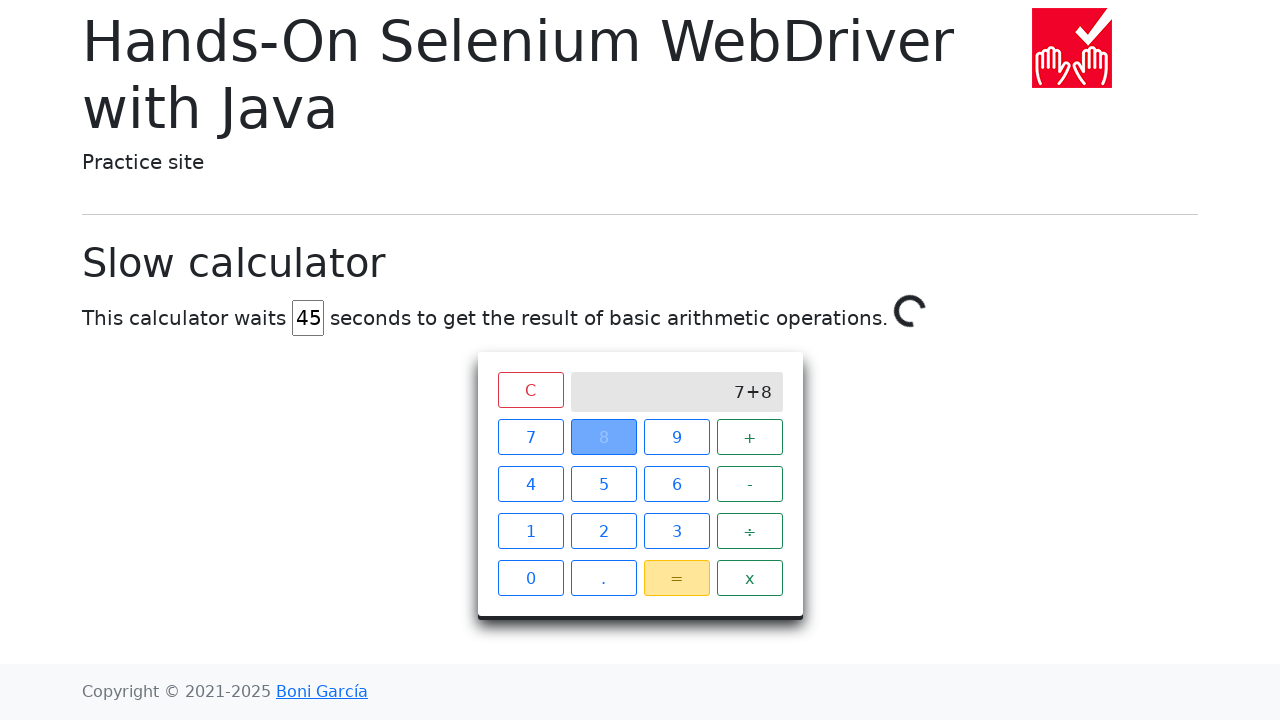

Waited for calculator to complete computation and display result 15
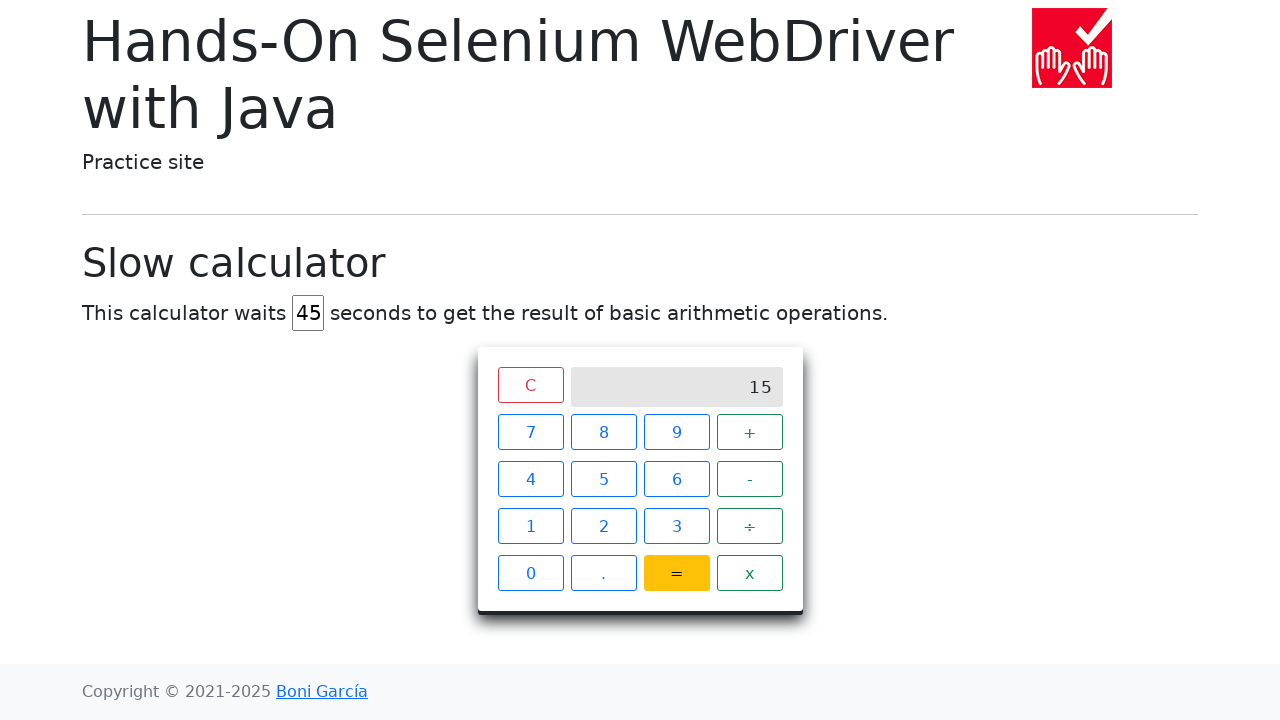

Located result element
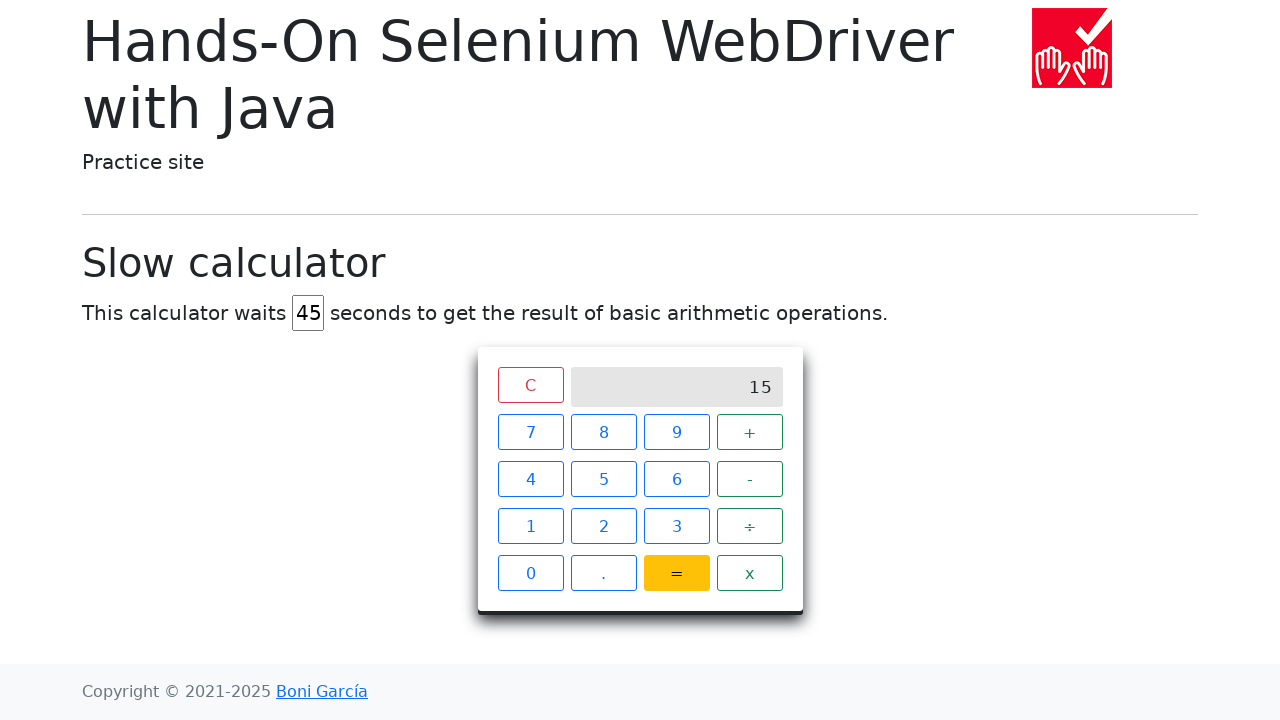

Verified result equals 15
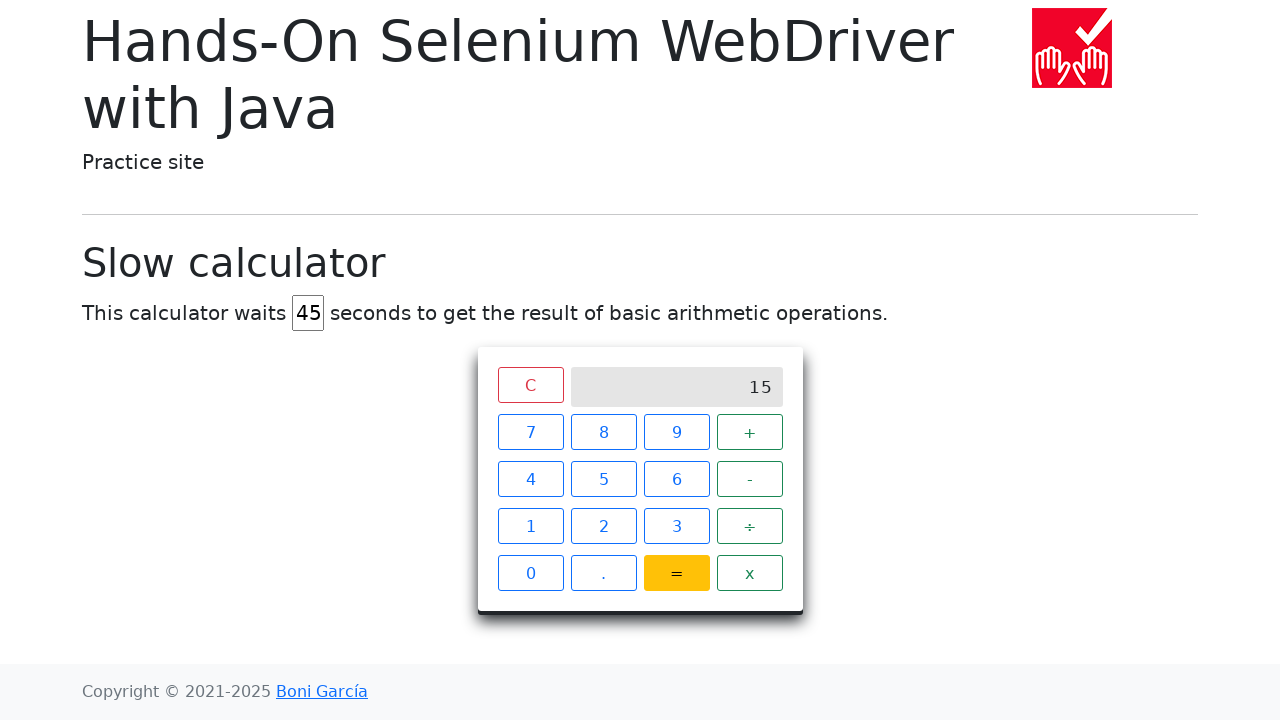

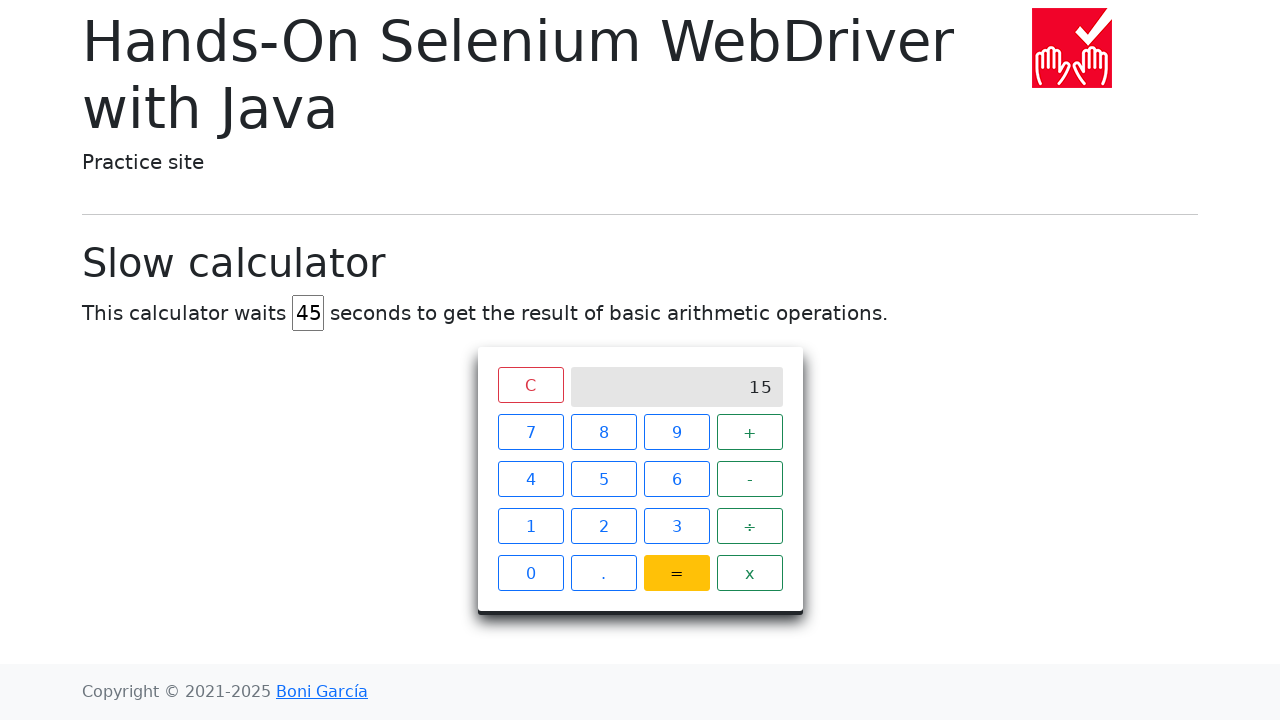